Tests clicking a button with specific CSS class attributes on the UI testing playground class attribute page

Starting URL: http://uitestingplayground.com/classattr

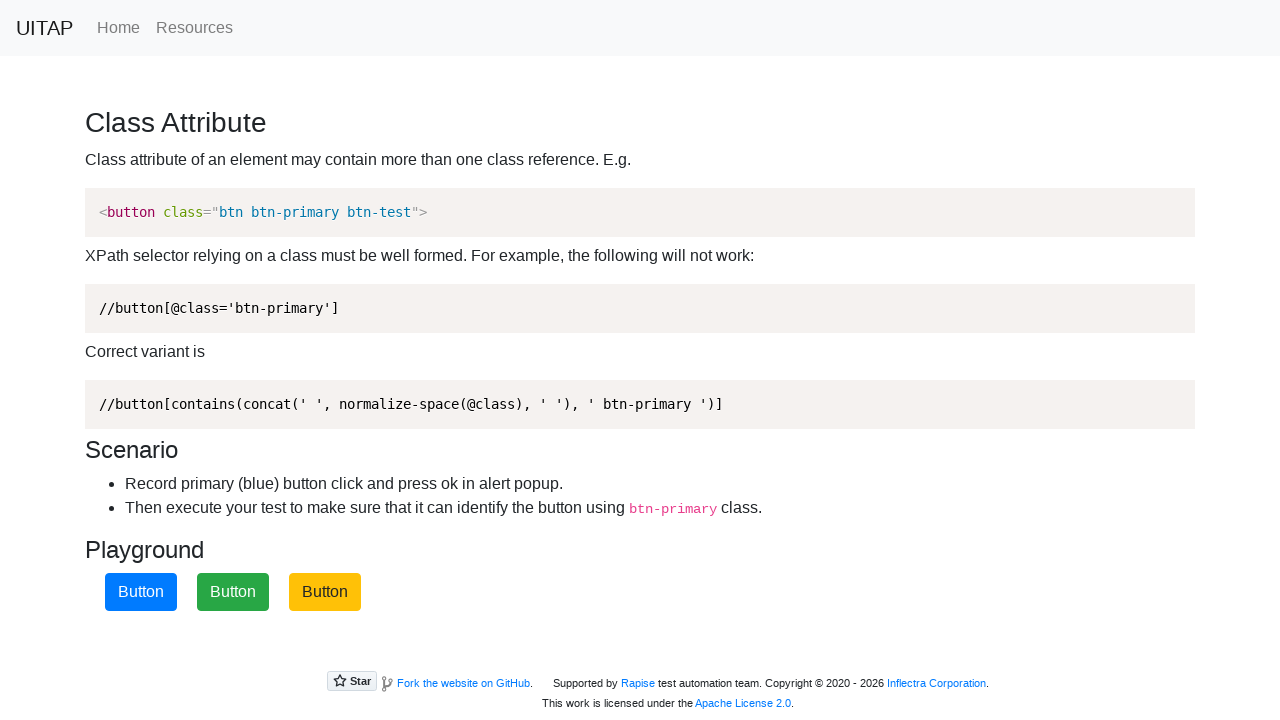

Clicked the primary test button with CSS class attributes btn-primary and btn-test at (141, 592) on .btn-primary.btn-test
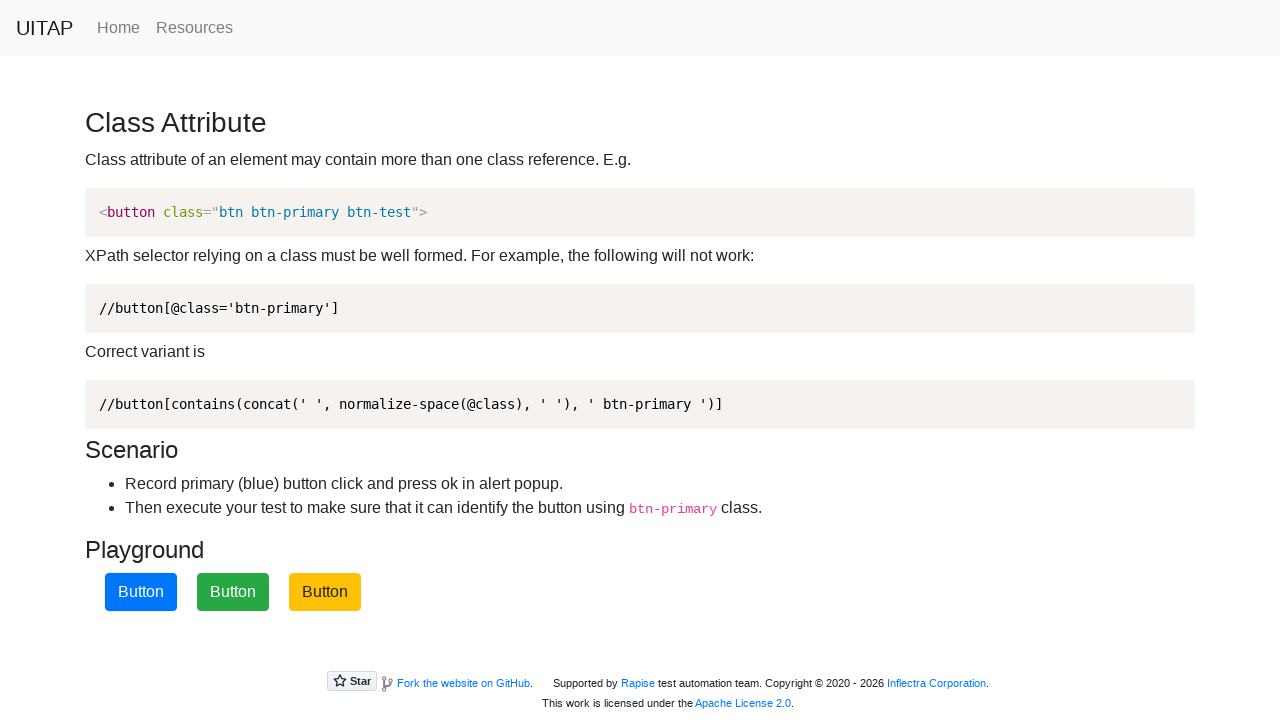

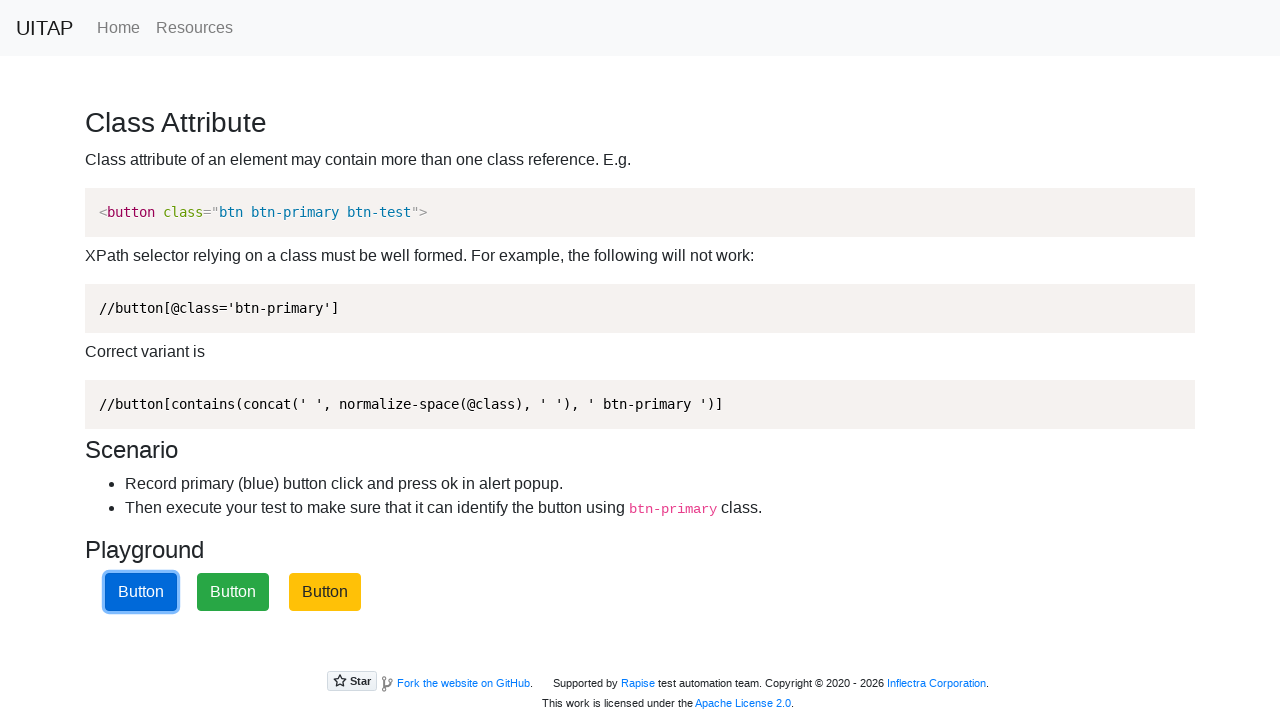